Tests domain availability check on registro.br by entering a domain name in the search field and submitting the search to check if the domain is available

Starting URL: https://registro.br/

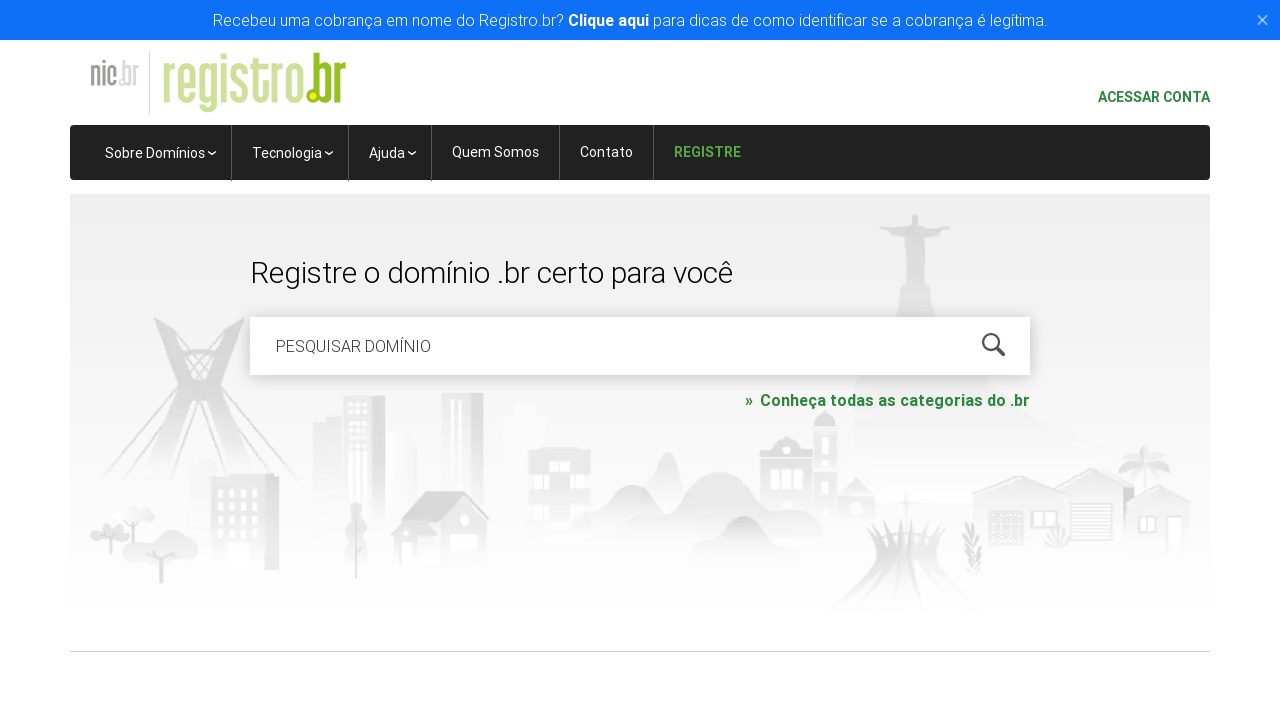

Cleared the domain search field on #is-avail-field
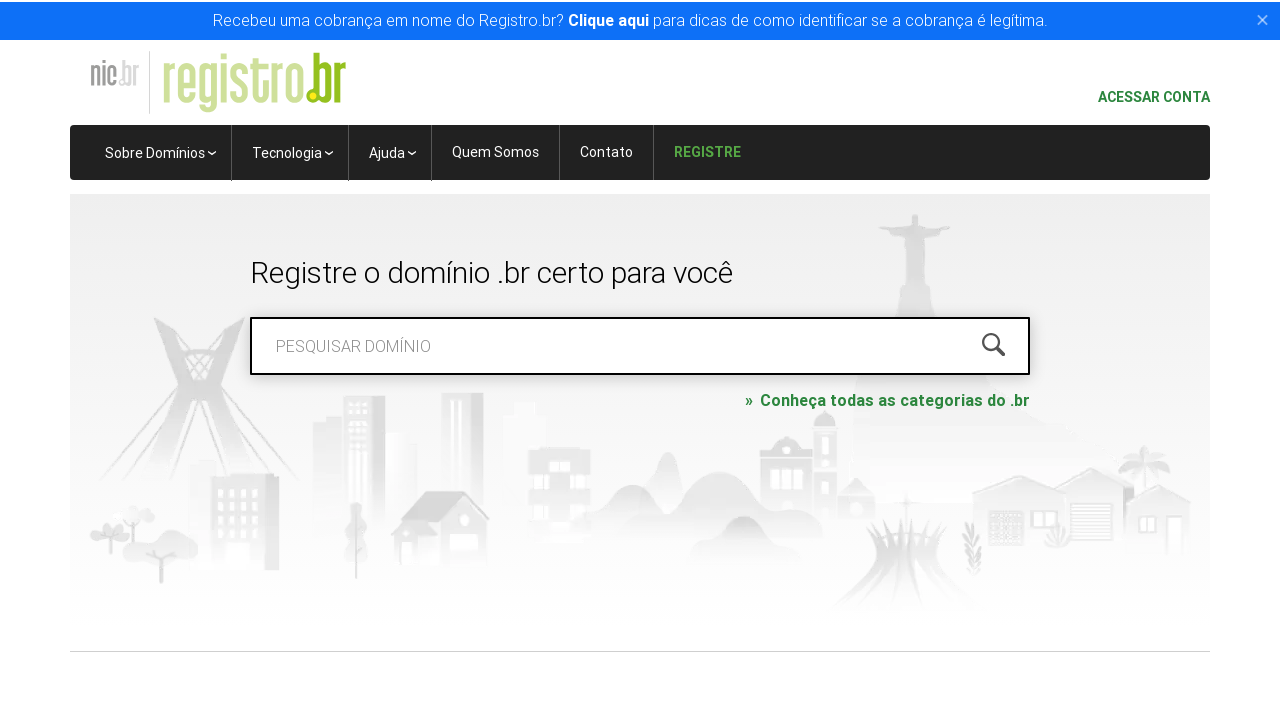

Filled domain search field with 'meudominiobrasil.com.br' on #is-avail-field
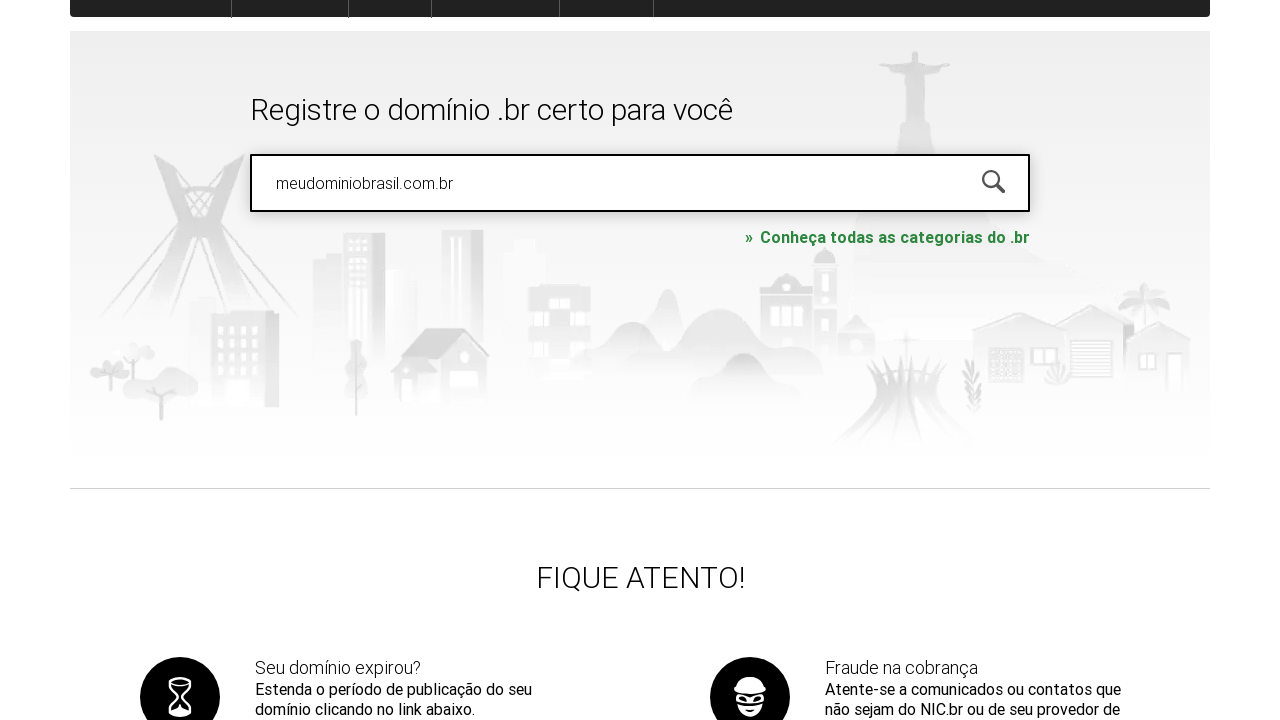

Pressed Enter to submit domain availability search on #is-avail-field
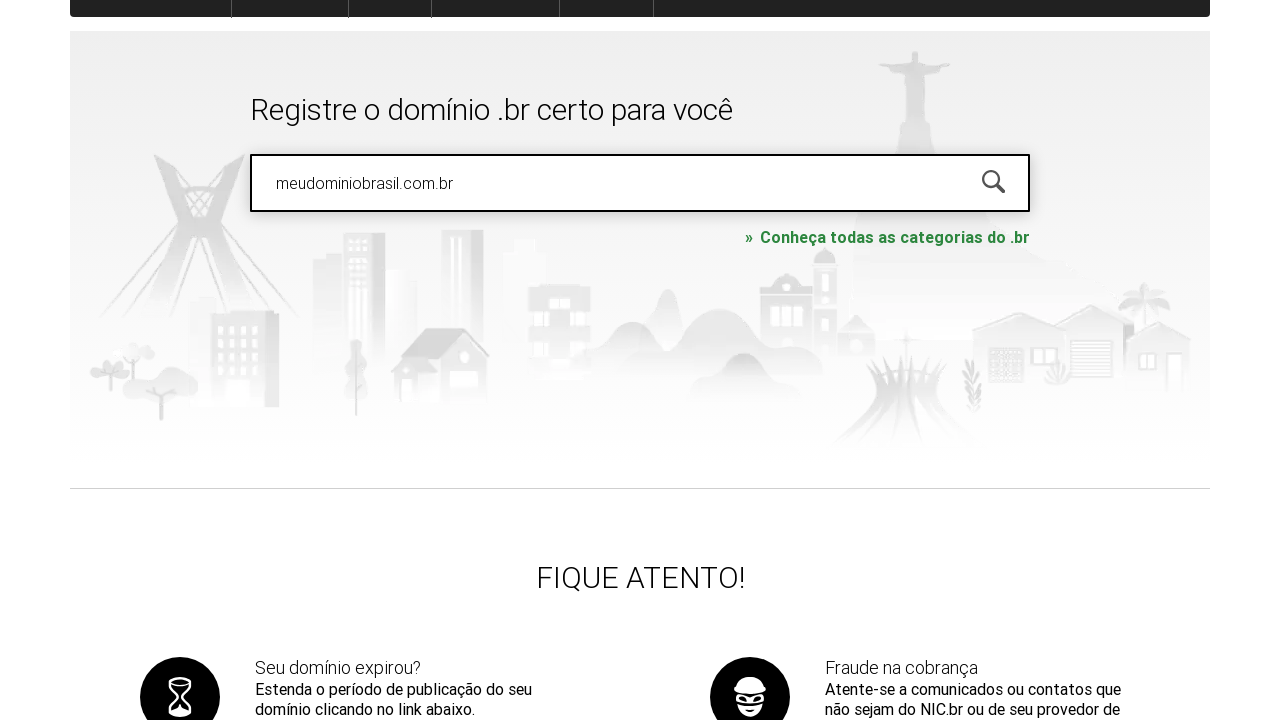

Domain availability results loaded
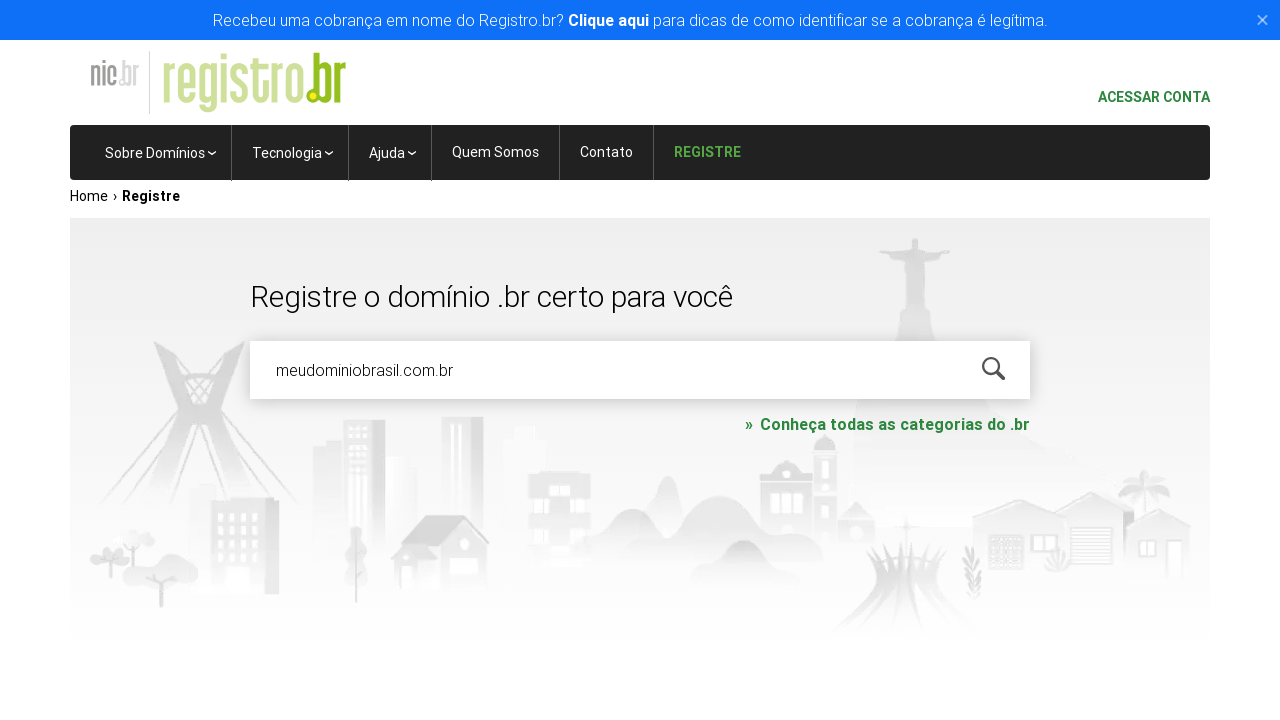

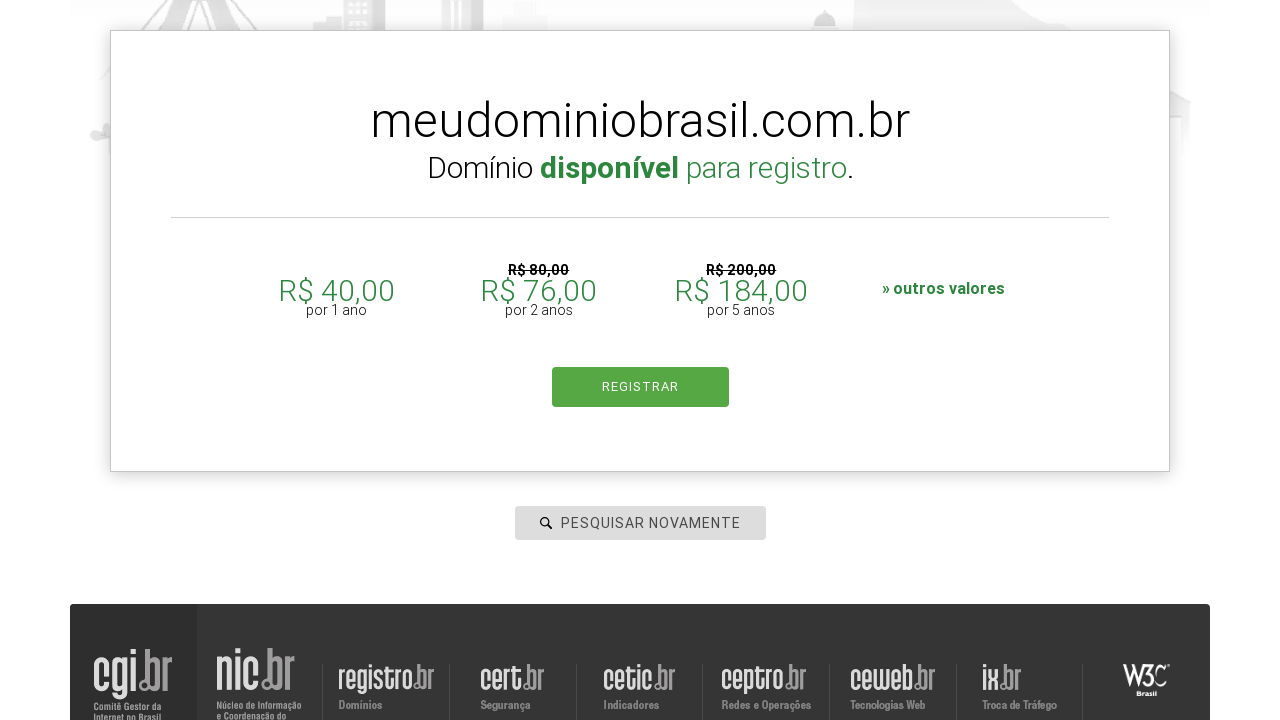